Tests navigation to Playwright documentation site and clicks on the Github repository link element

Starting URL: https://playwright.dev/

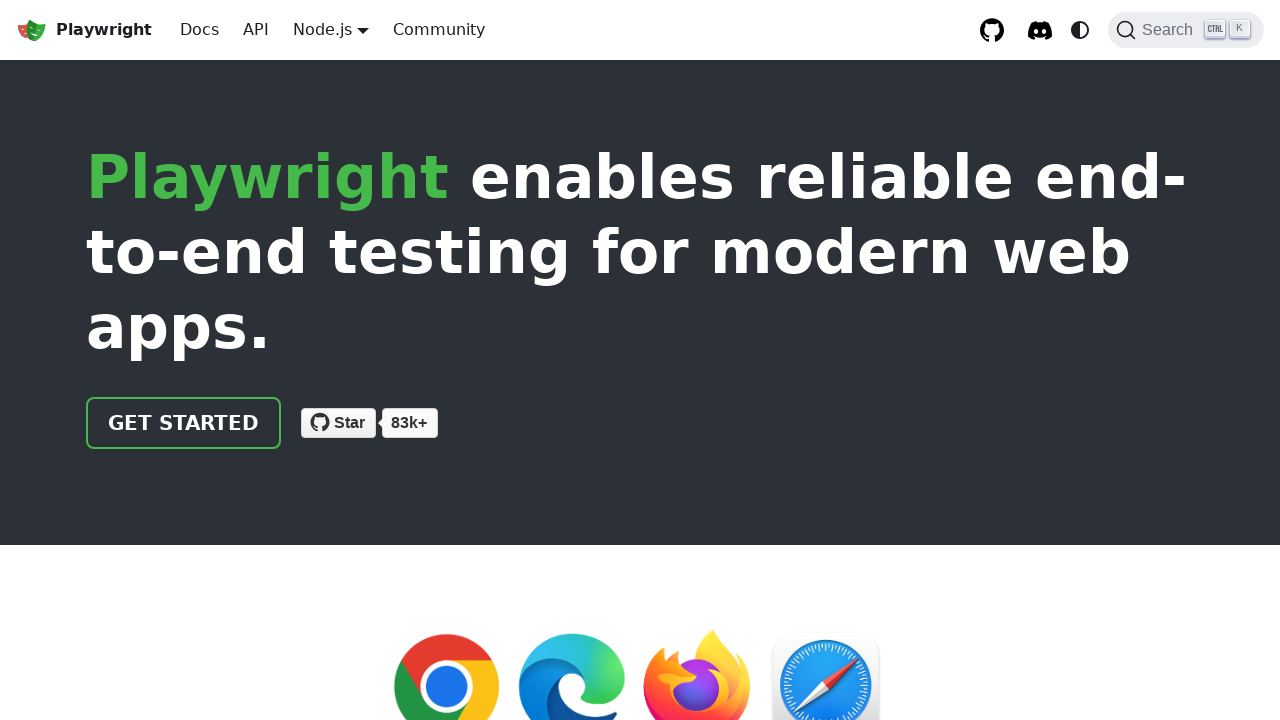

Navigated to Playwright documentation site
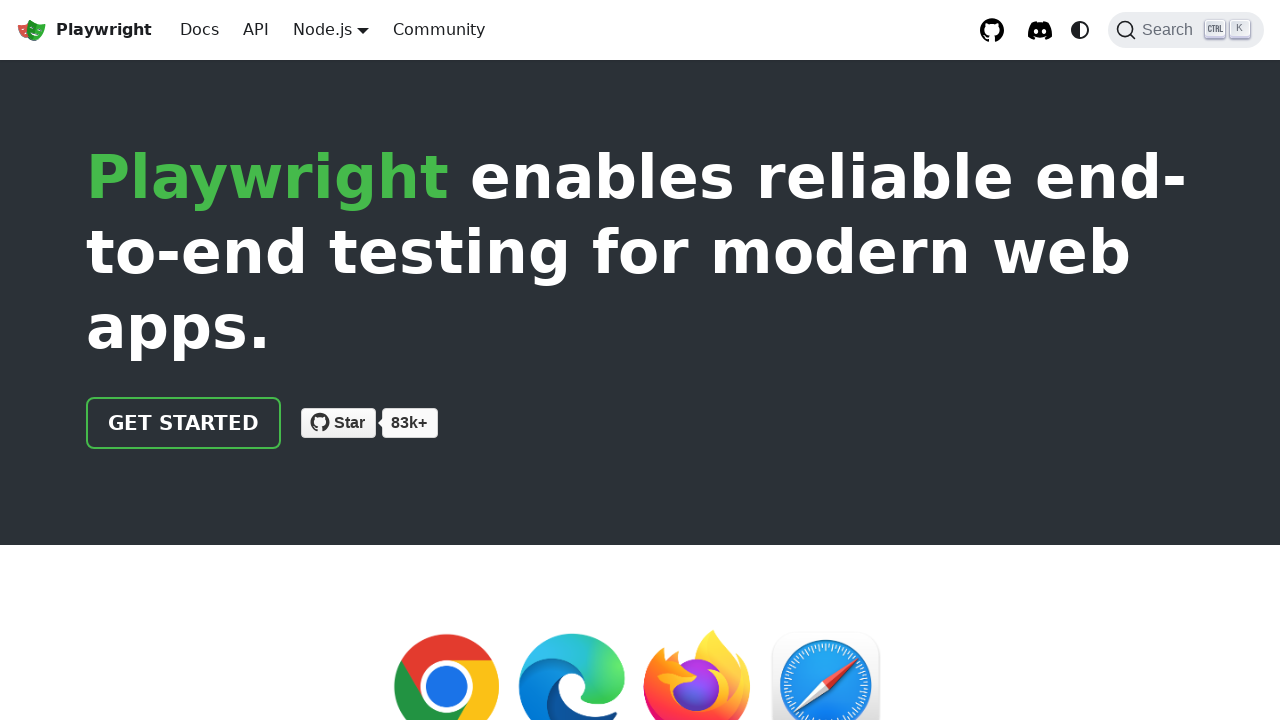

Located Github repository link element
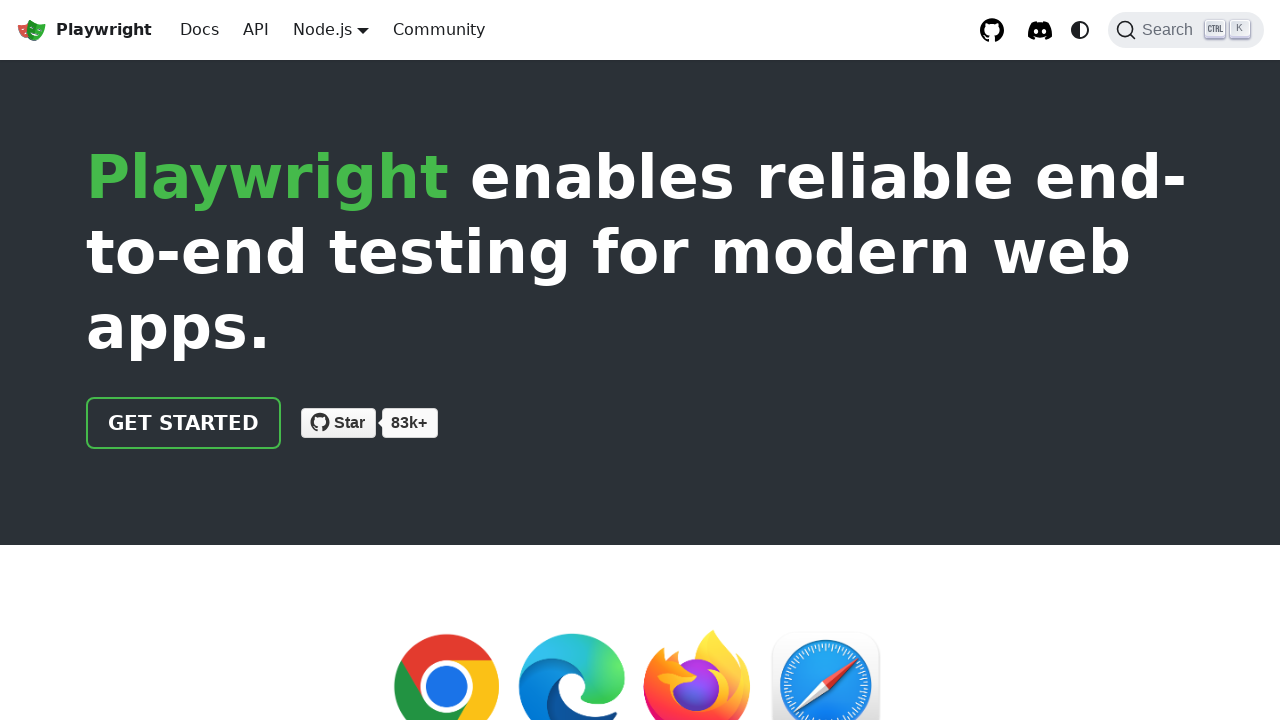

Clicked on the Github repository link at (992, 30) on internal:label="Github repository"i
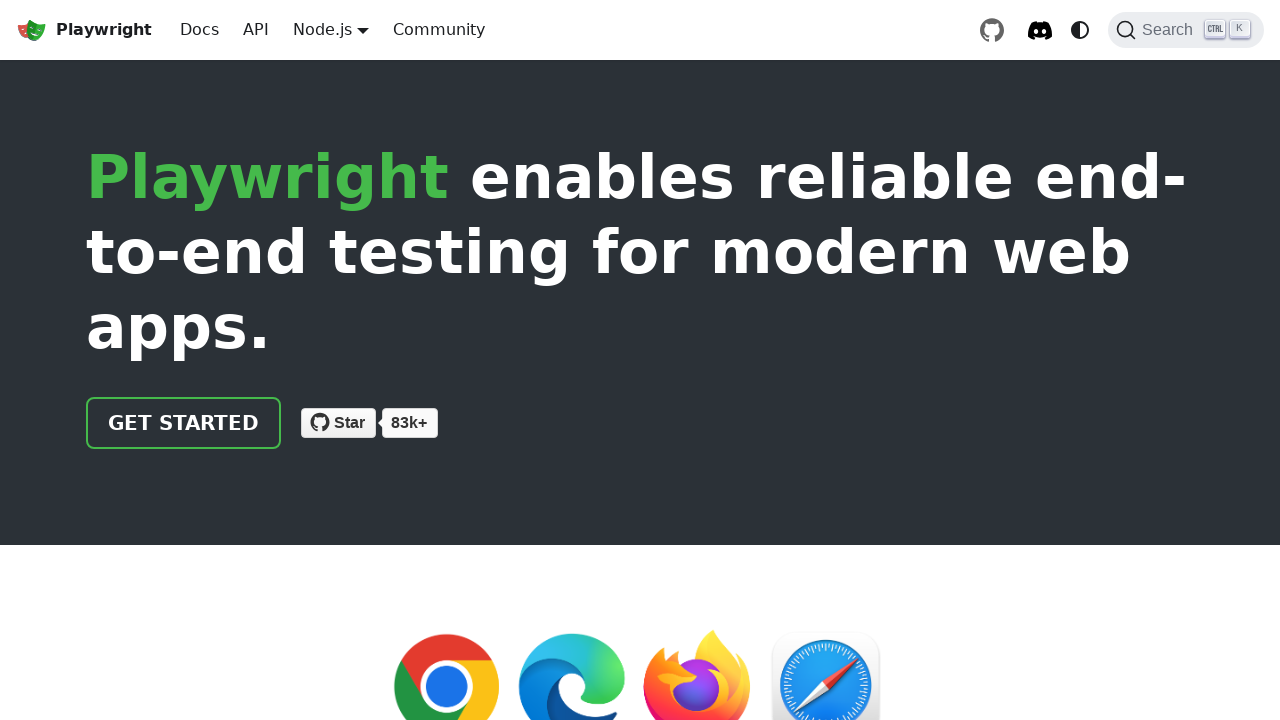

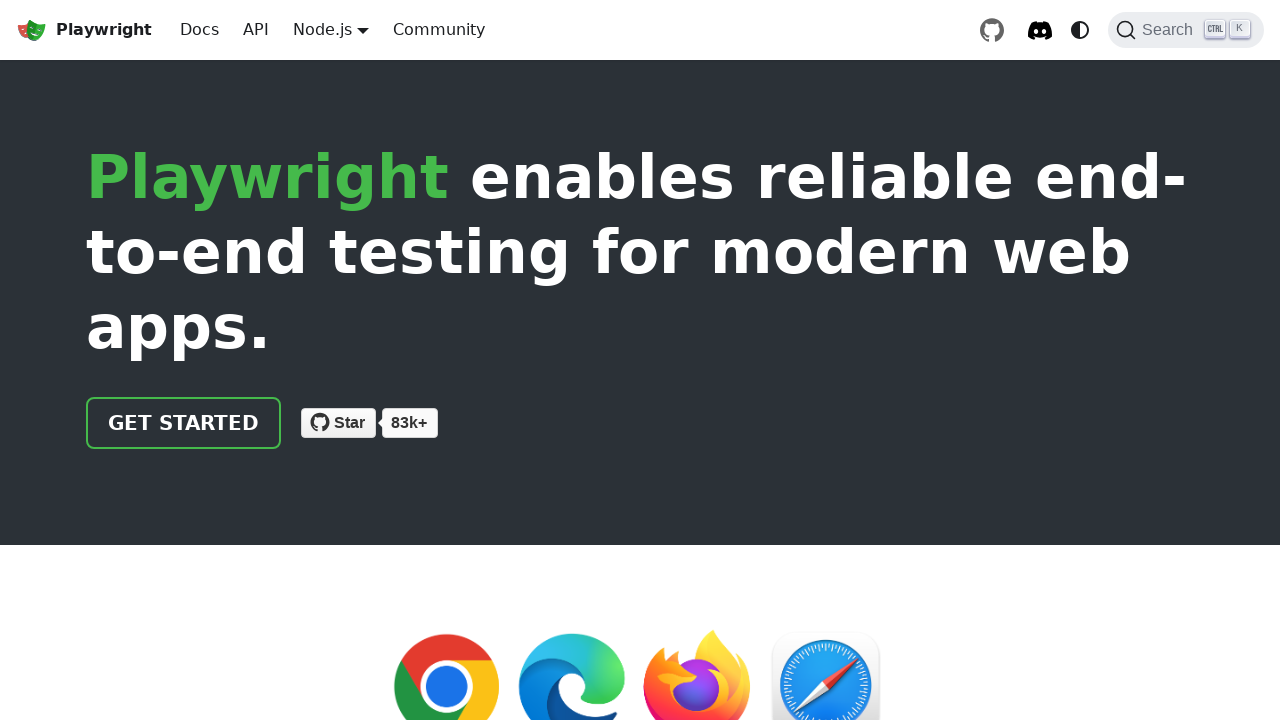